Tests multi-window browser handling by opening a new window, navigating to a different site to extract course information, then switching back to the original window and filling a form field with the extracted data.

Starting URL: https://rahulshettyacademy.com/angularpractice/

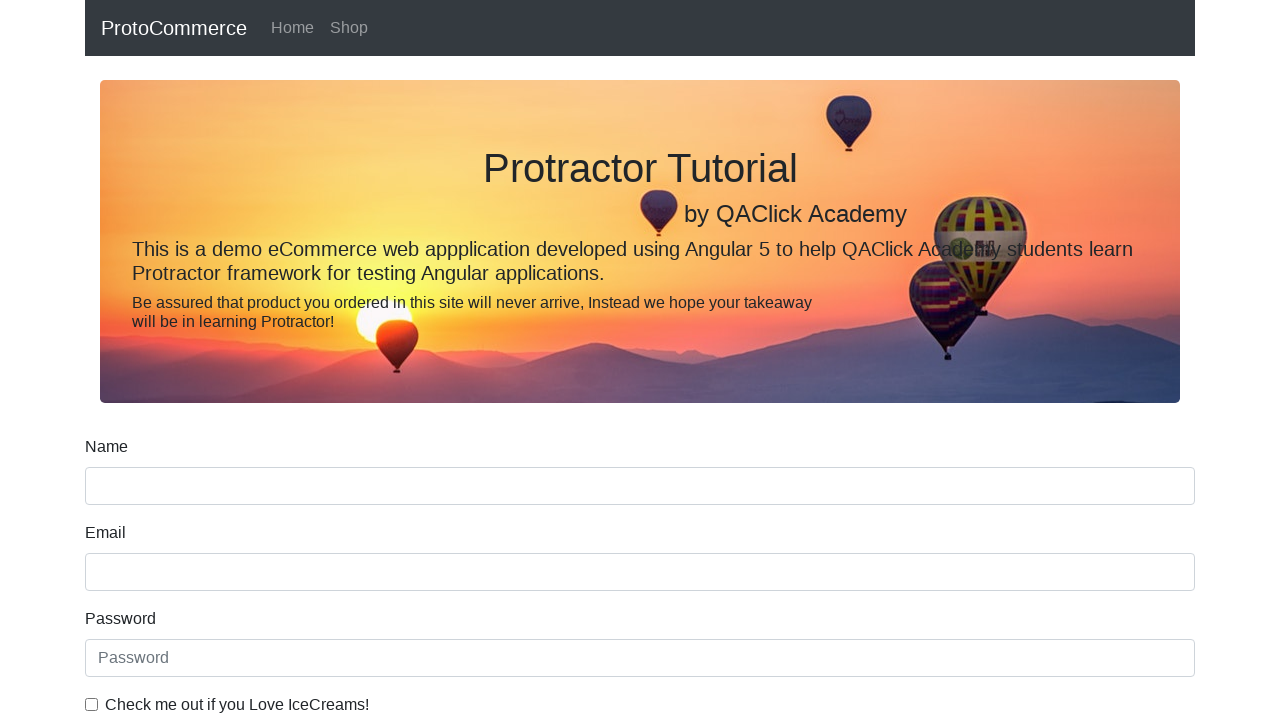

Opened a new browser window/tab
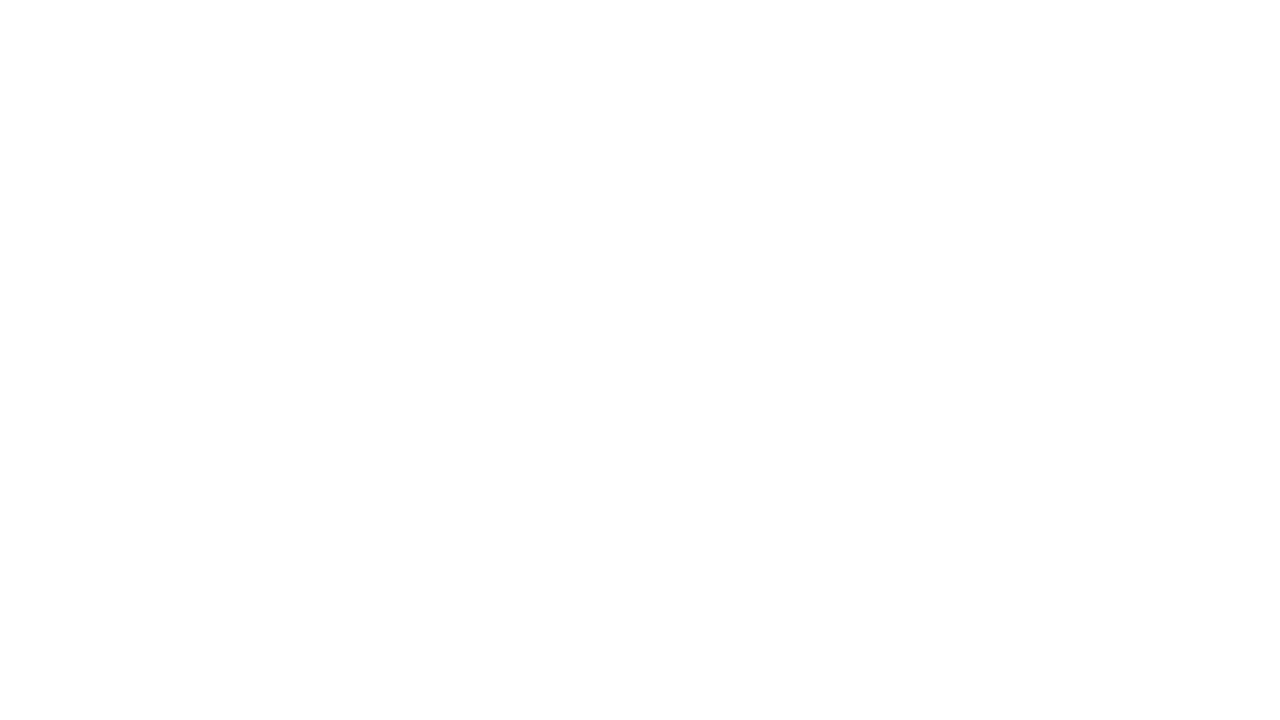

Navigated to Rahul Shetty Academy homepage in new window
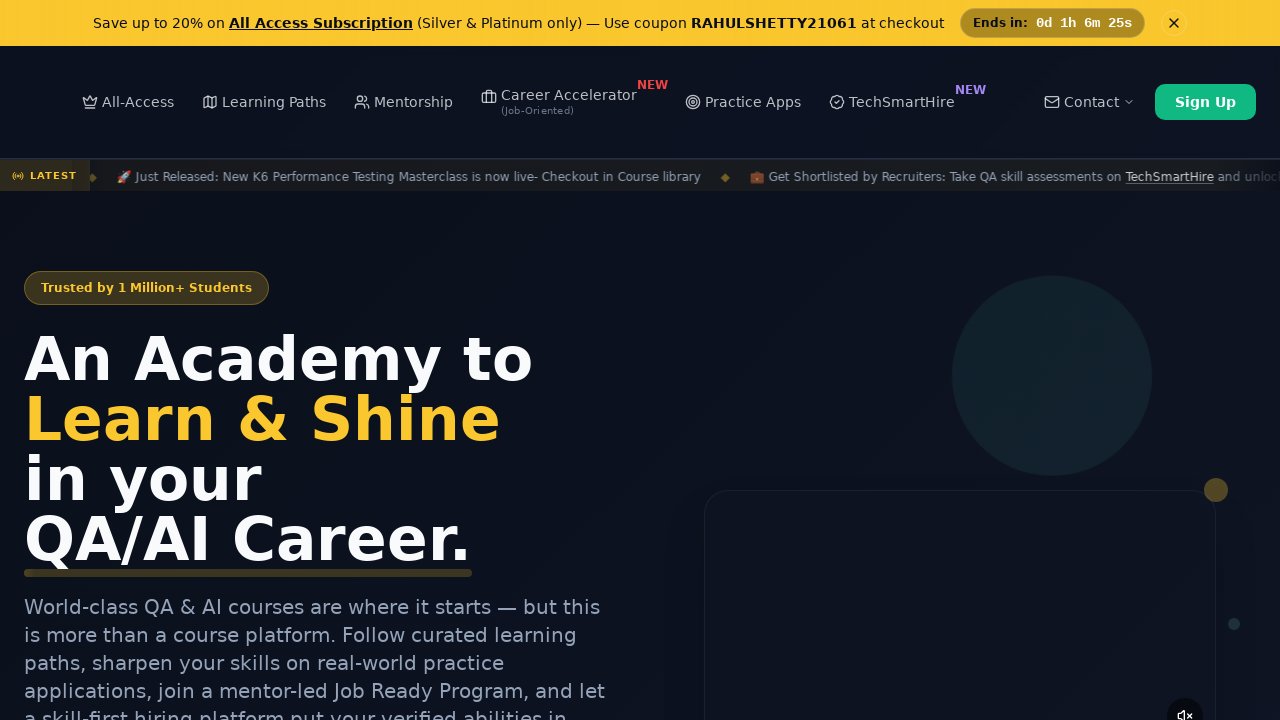

Course links loaded on homepage
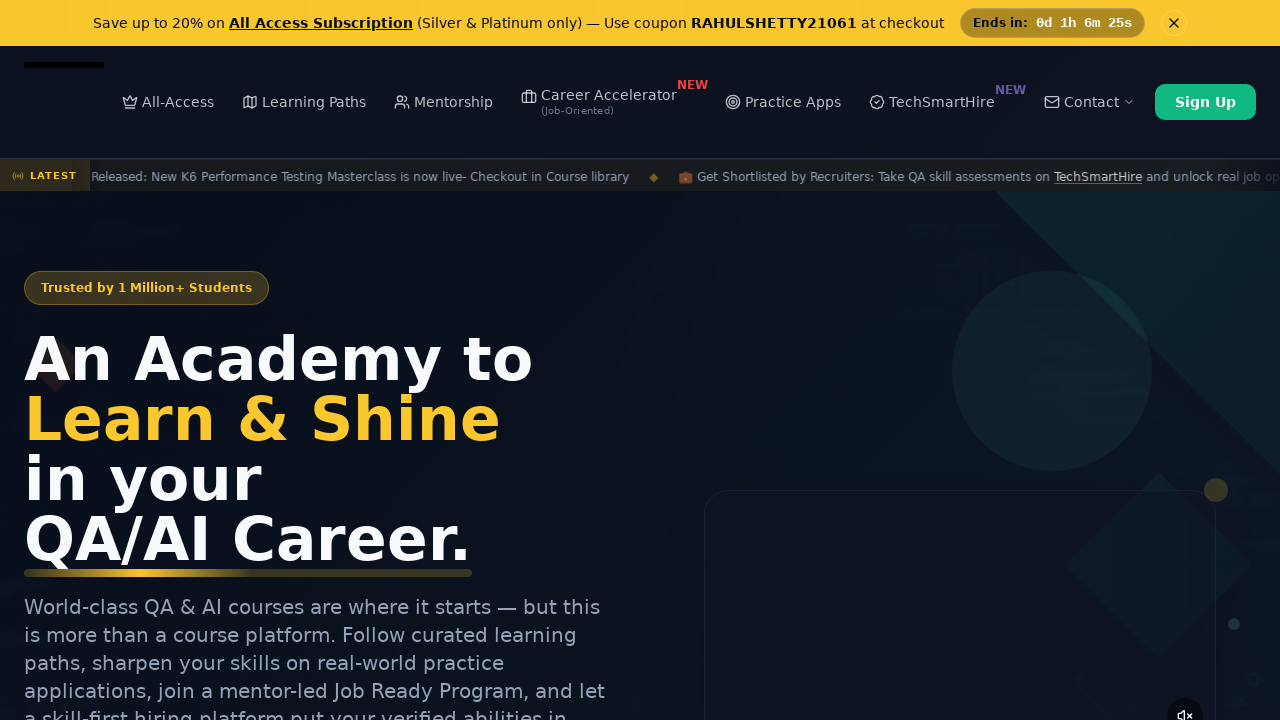

Located course link elements
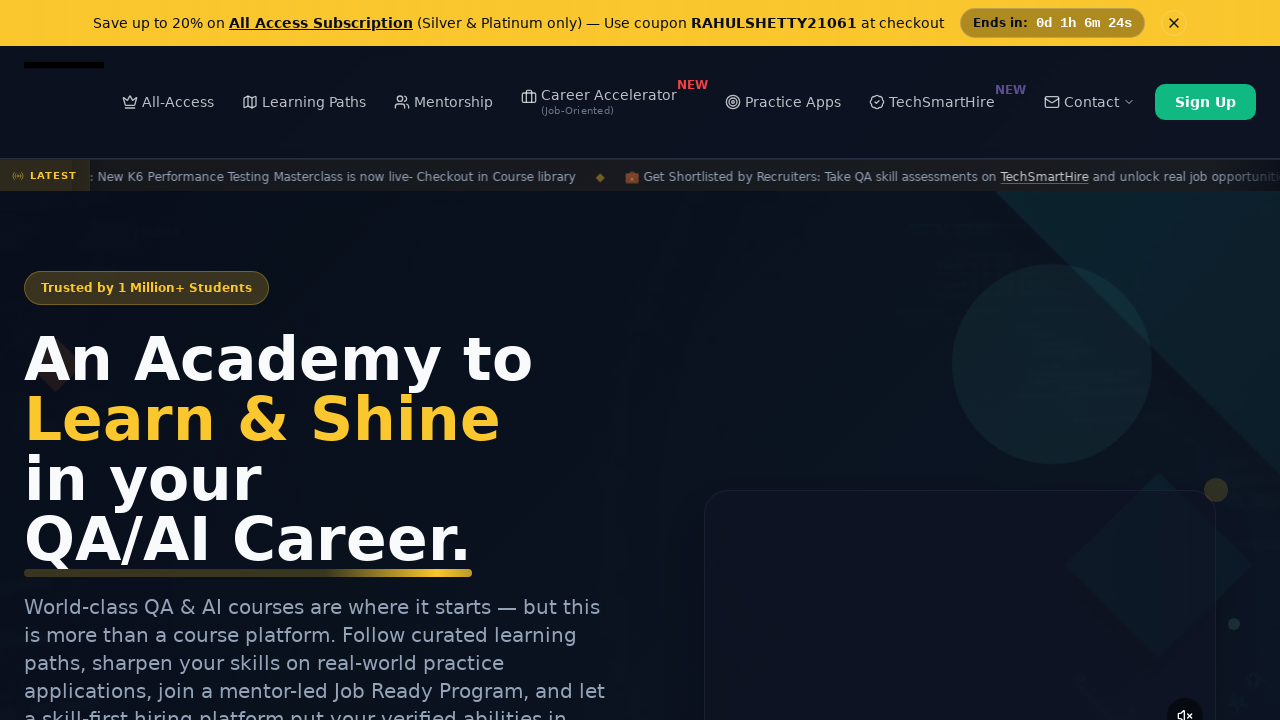

Extracted course name from second link: Playwright Testing
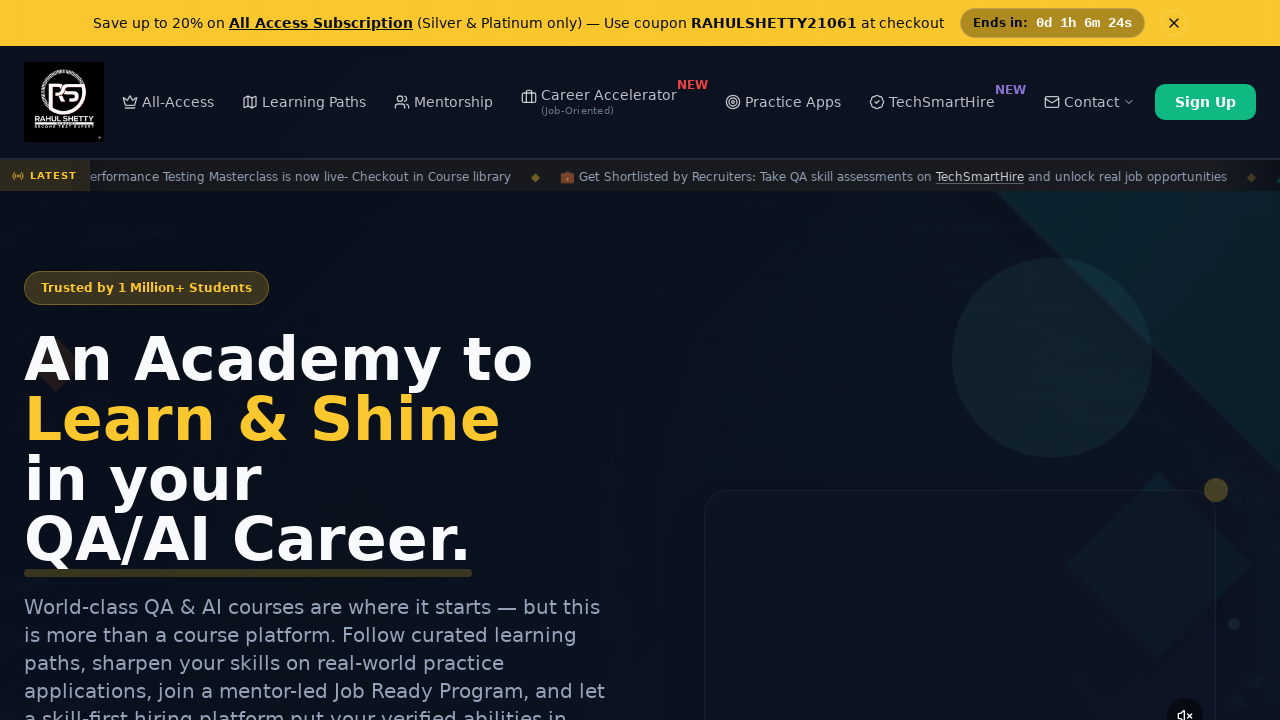

Switched to original window and filled name field with 'Playwright Testing' on input[name='name']
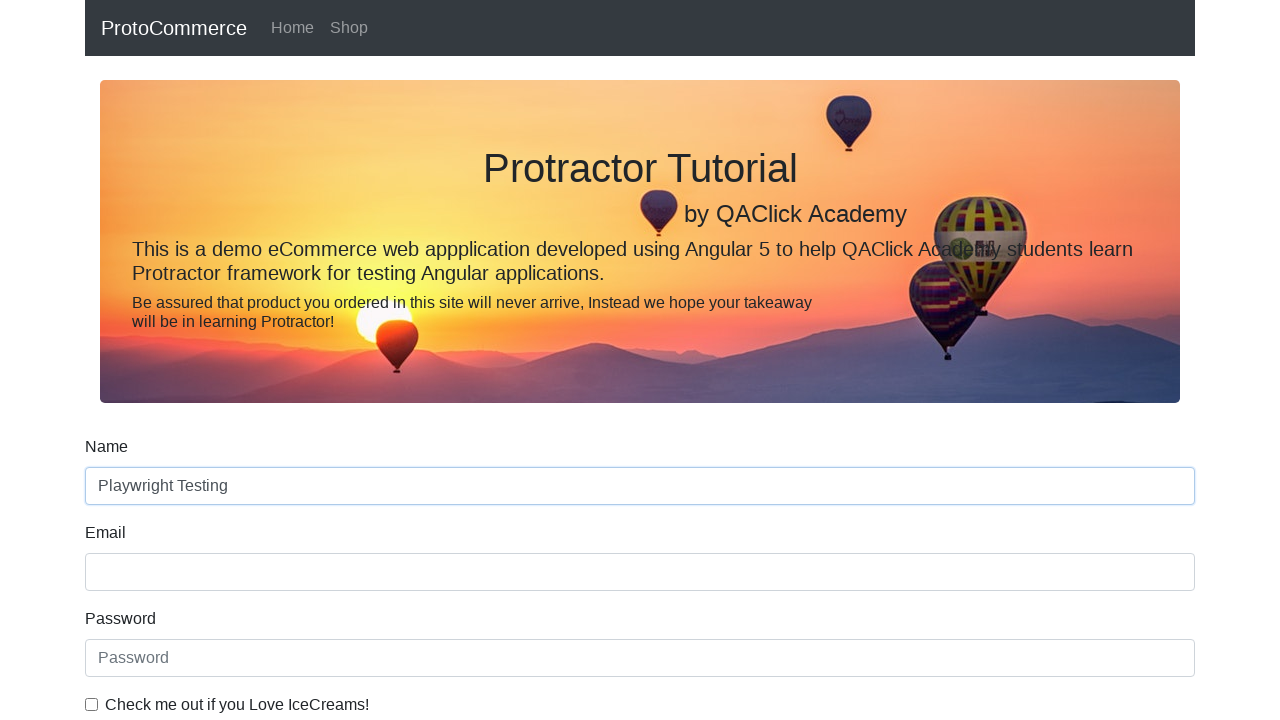

Closed the new browser window/tab
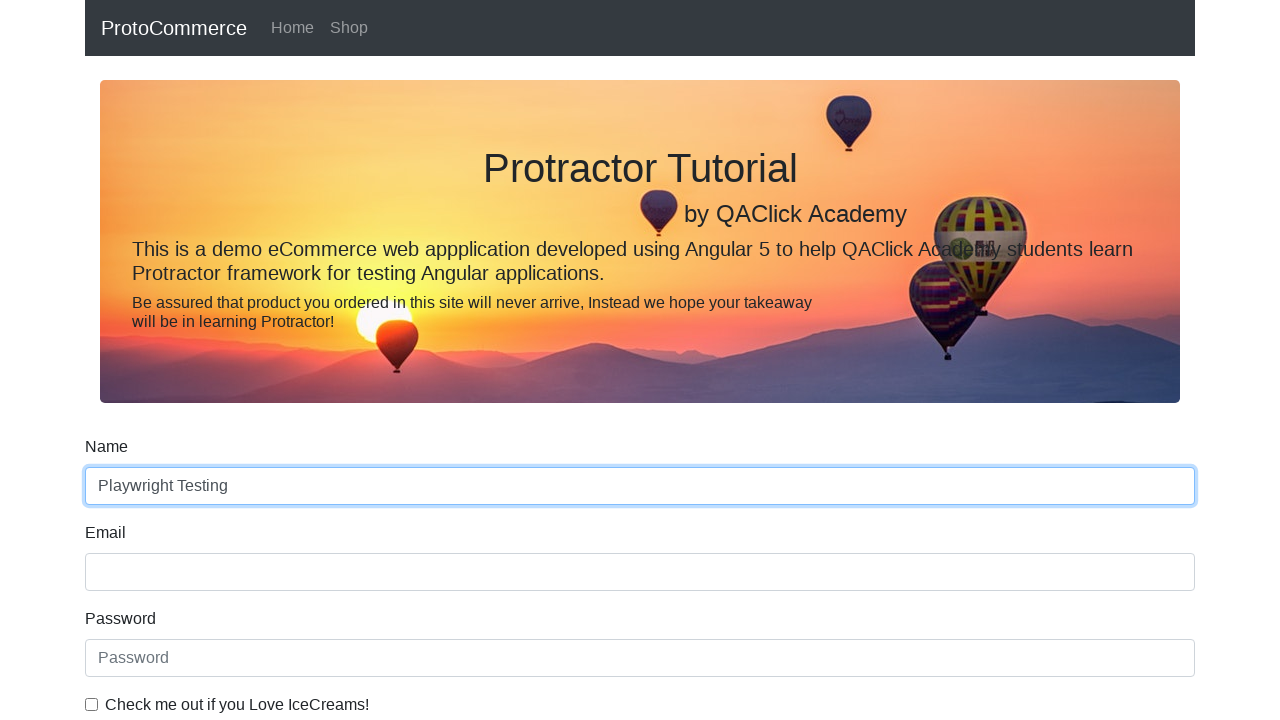

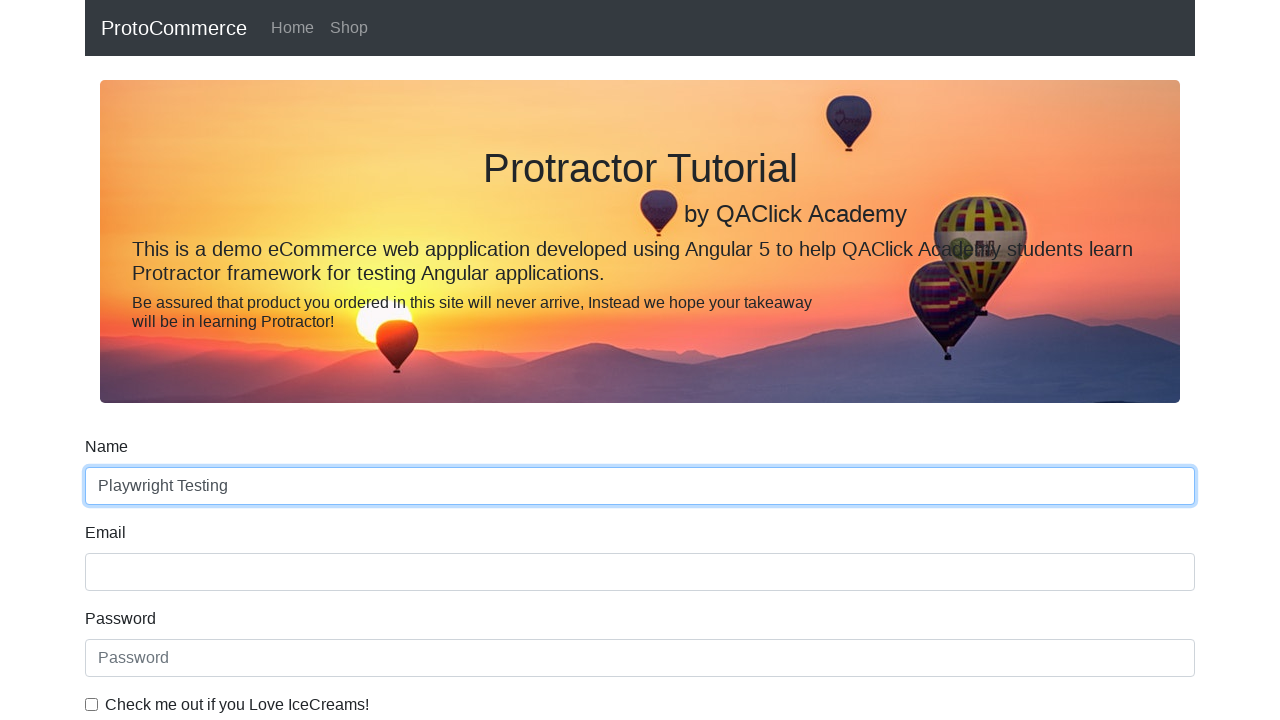